Navigates to MyAnimeList seasonal anime page for Winter 2024 and verifies that movie entries are displayed in the movies section.

Starting URL: https://myanimelist.net/anime/season/2024/winter

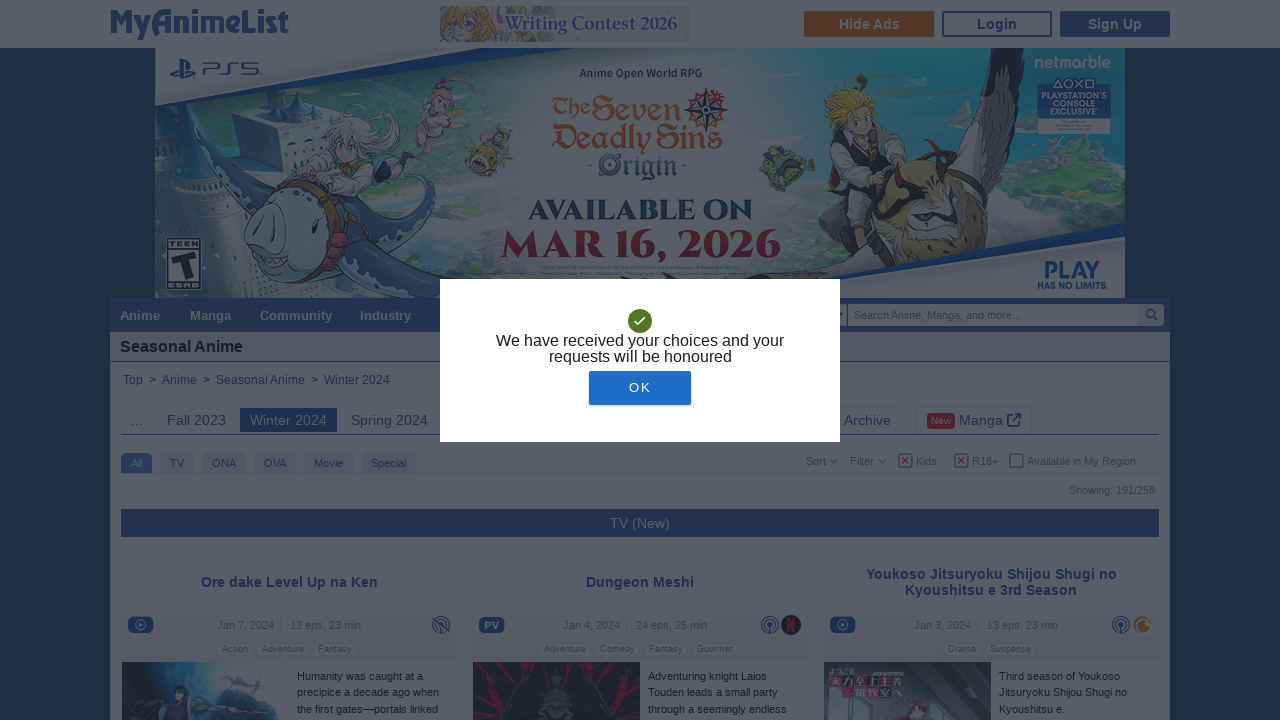

Navigated to MyAnimeList Winter 2024 seasonal anime page
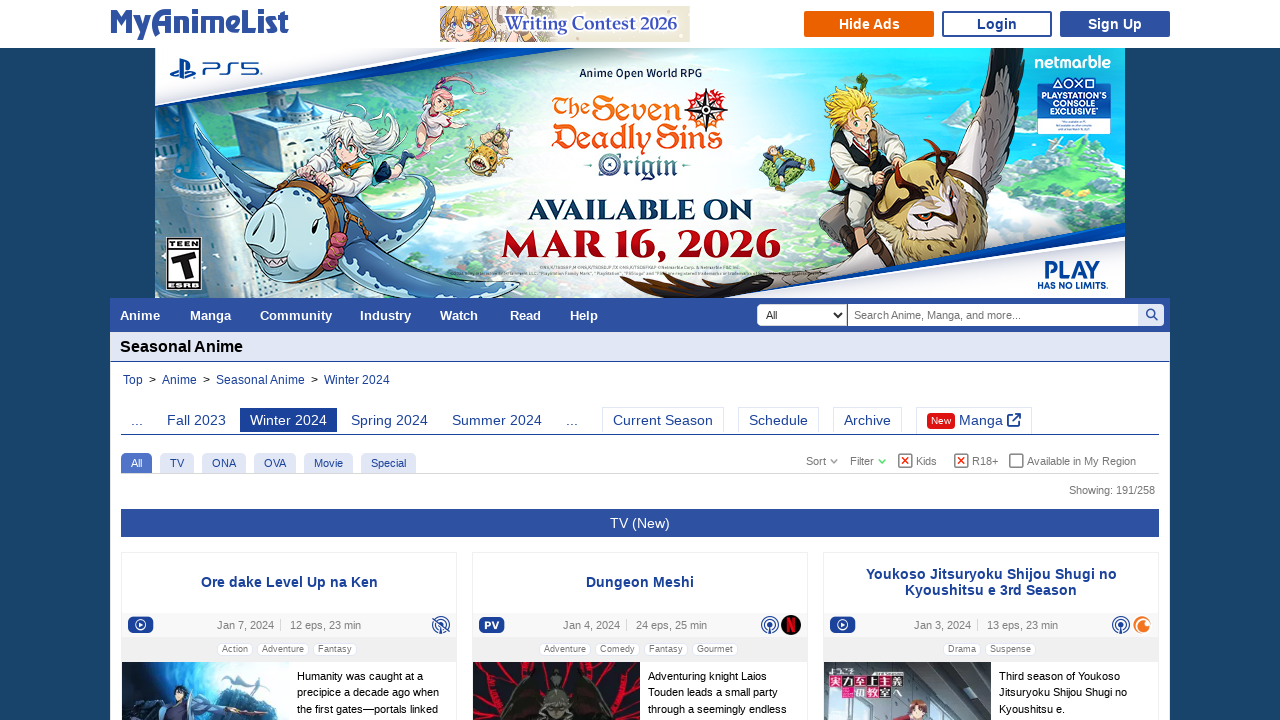

Movies section container loaded
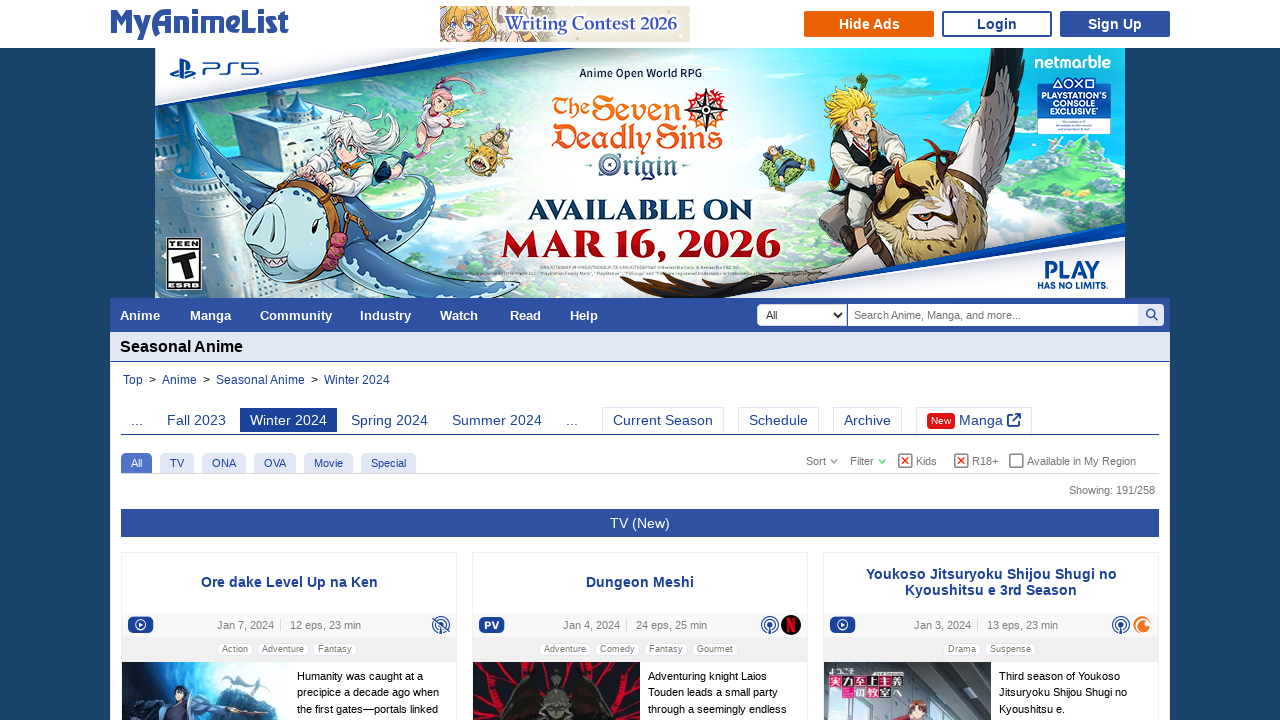

Movie entries verified in the movies section
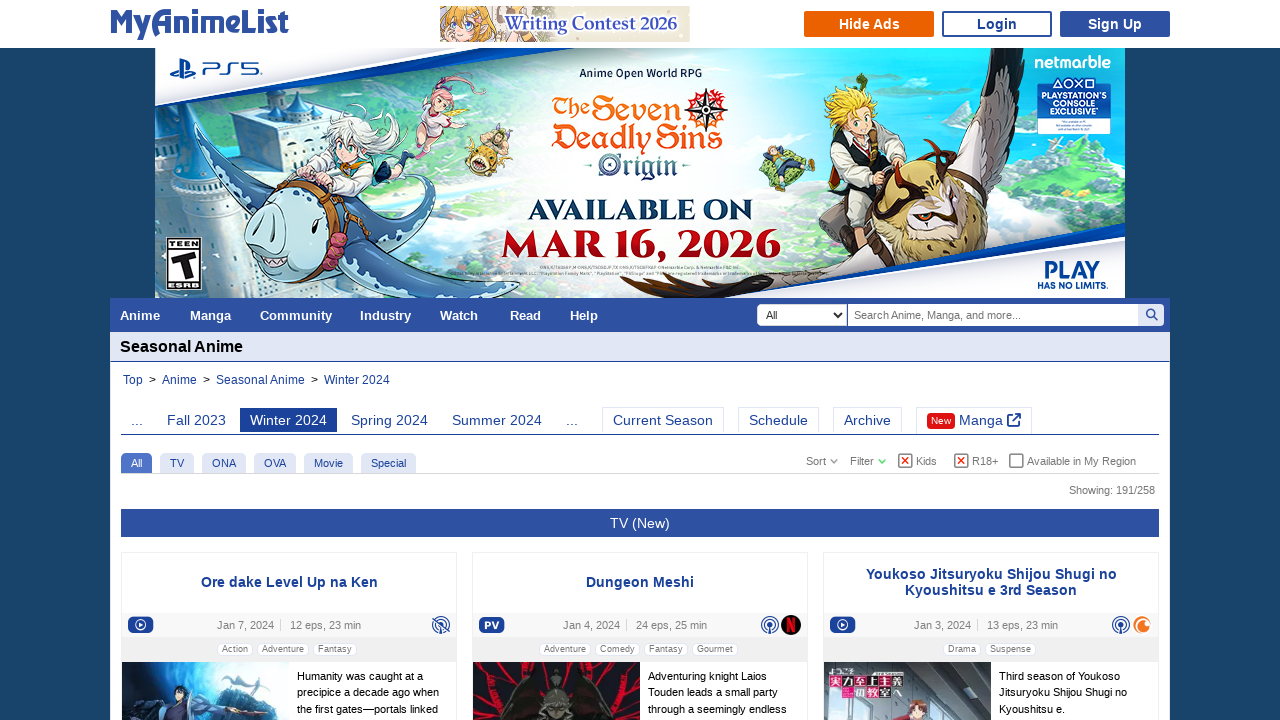

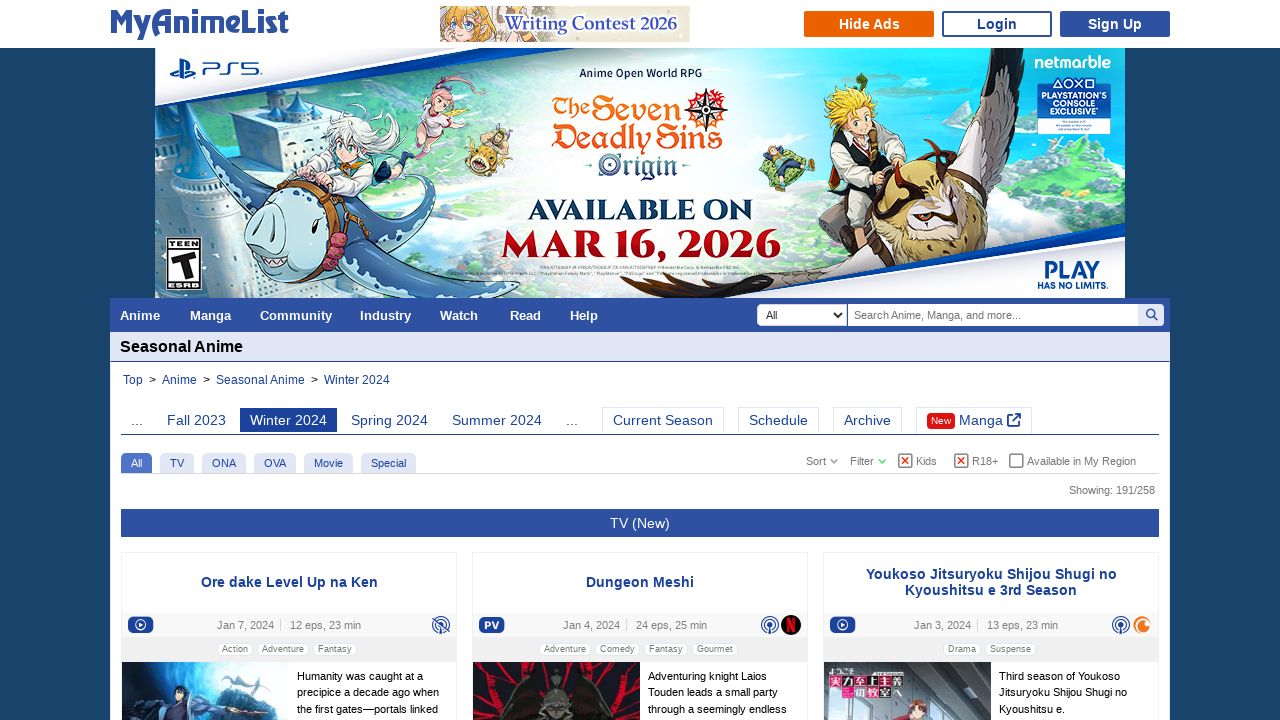